Navigates to the sign-in page and verifies that the login form elements (email field, password field, and sign-in button) are visible and enabled.

Starting URL: https://frontendsw-mtl.vercel.app/

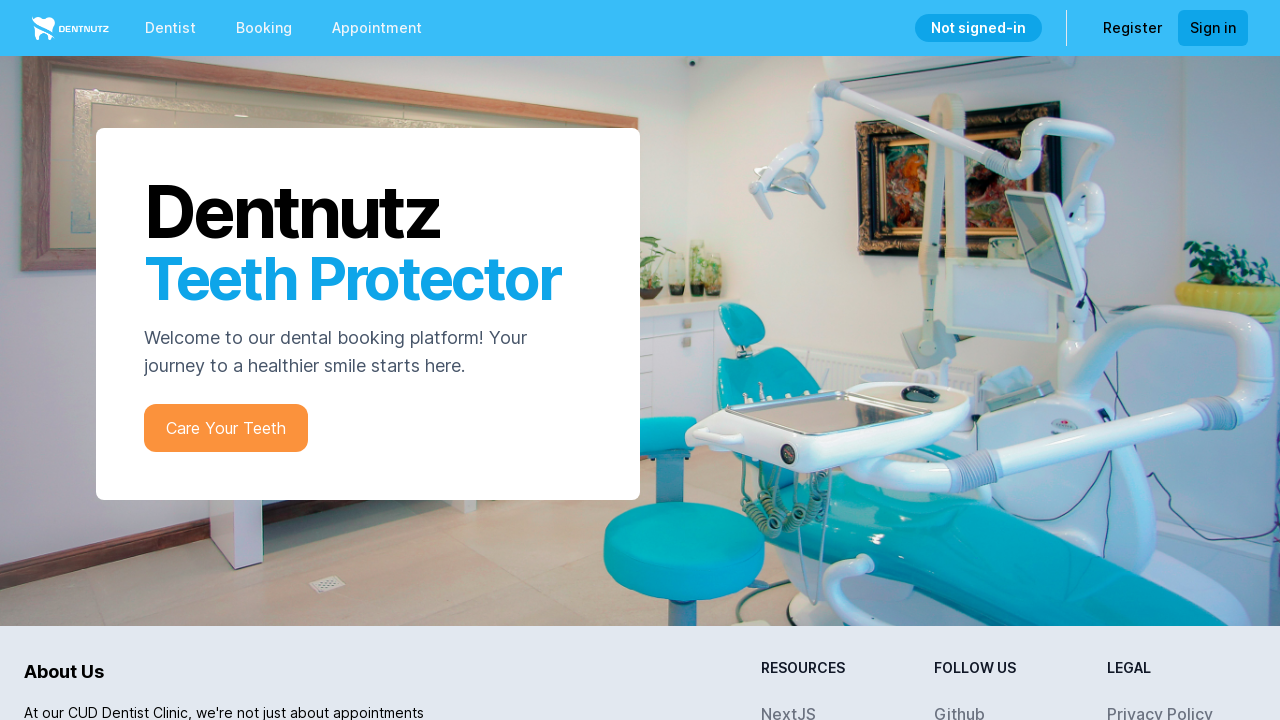

Clicked 'Sign in' link to navigate to login page at (1213, 28) on internal:role=link[name="Sign in"i]
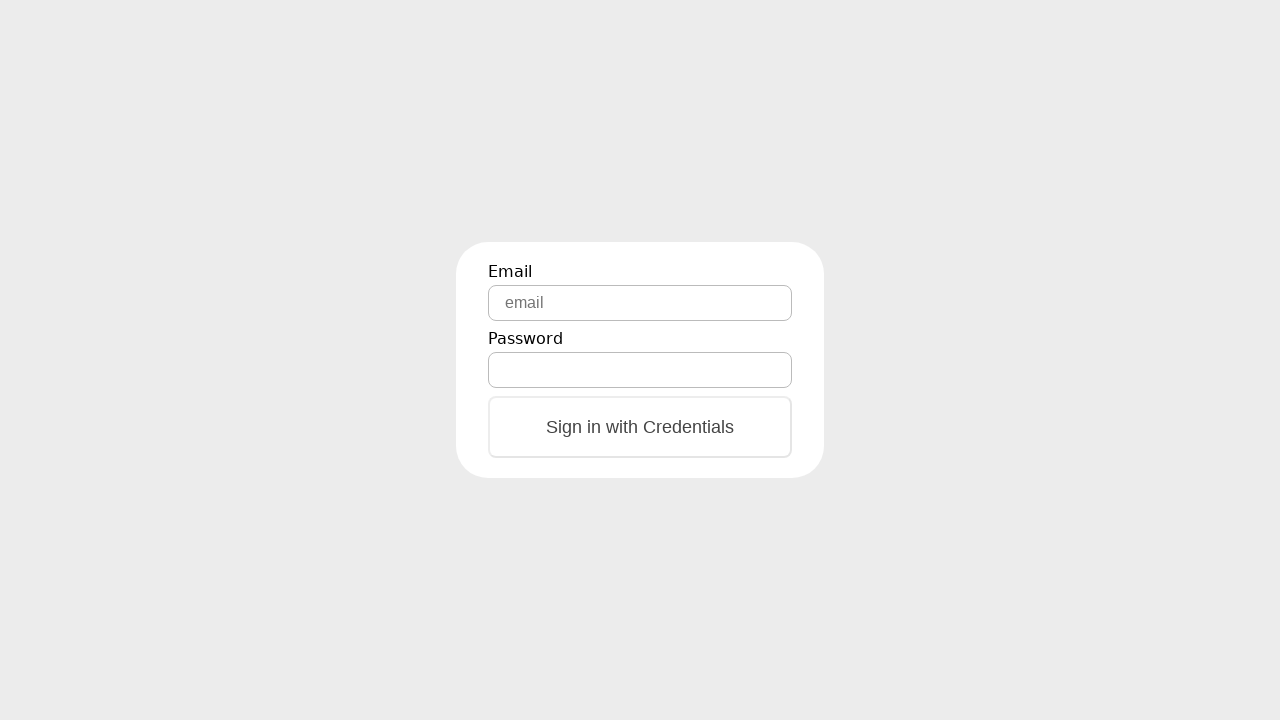

Email input field is visible
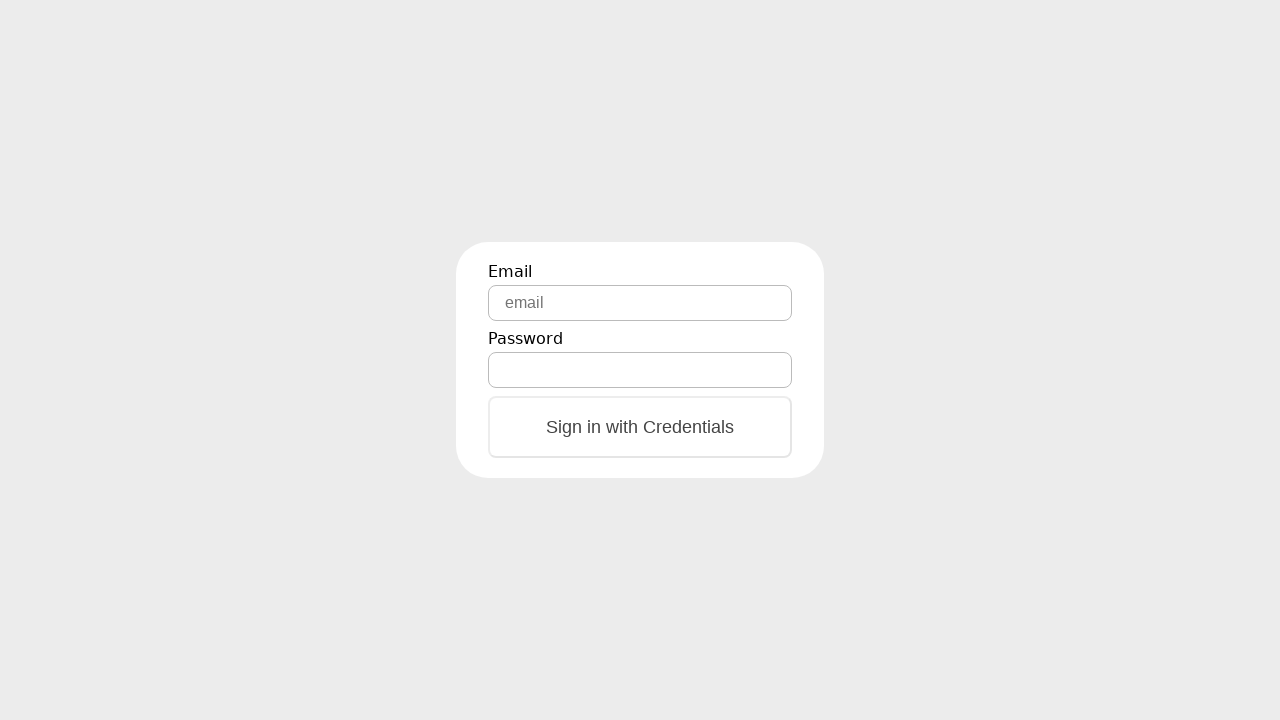

Password input field is visible
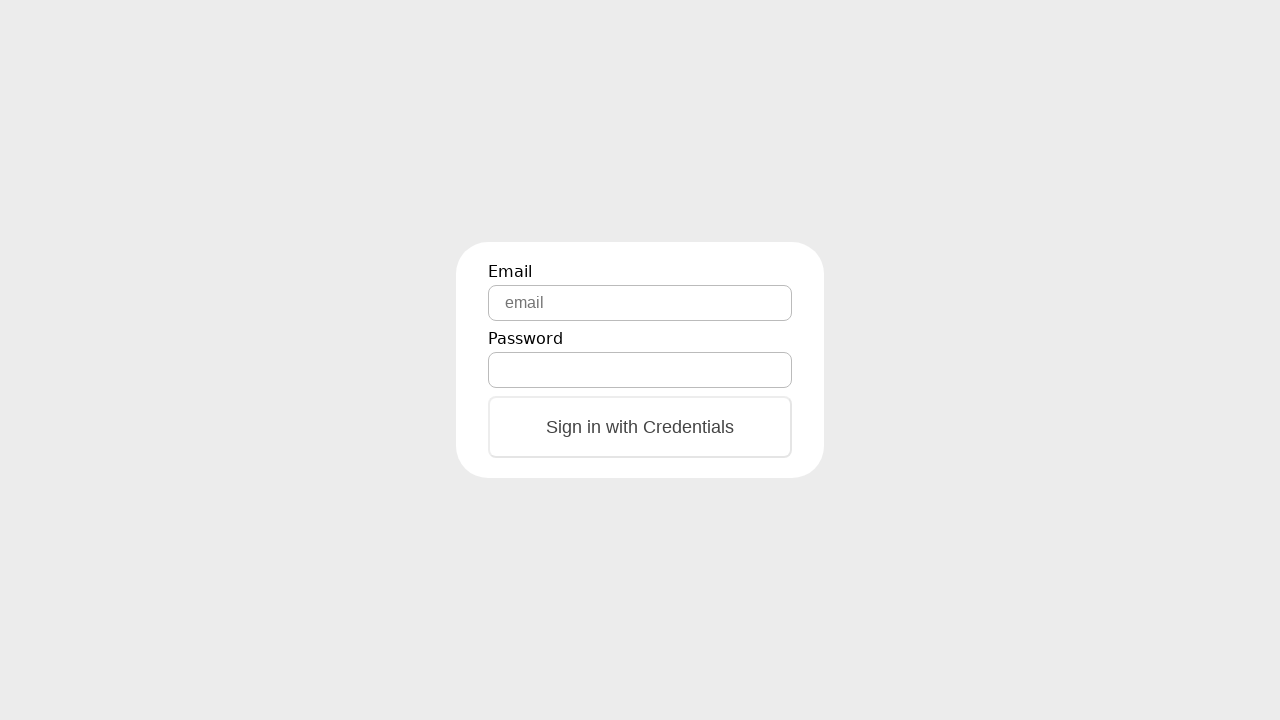

Sign in button is visible
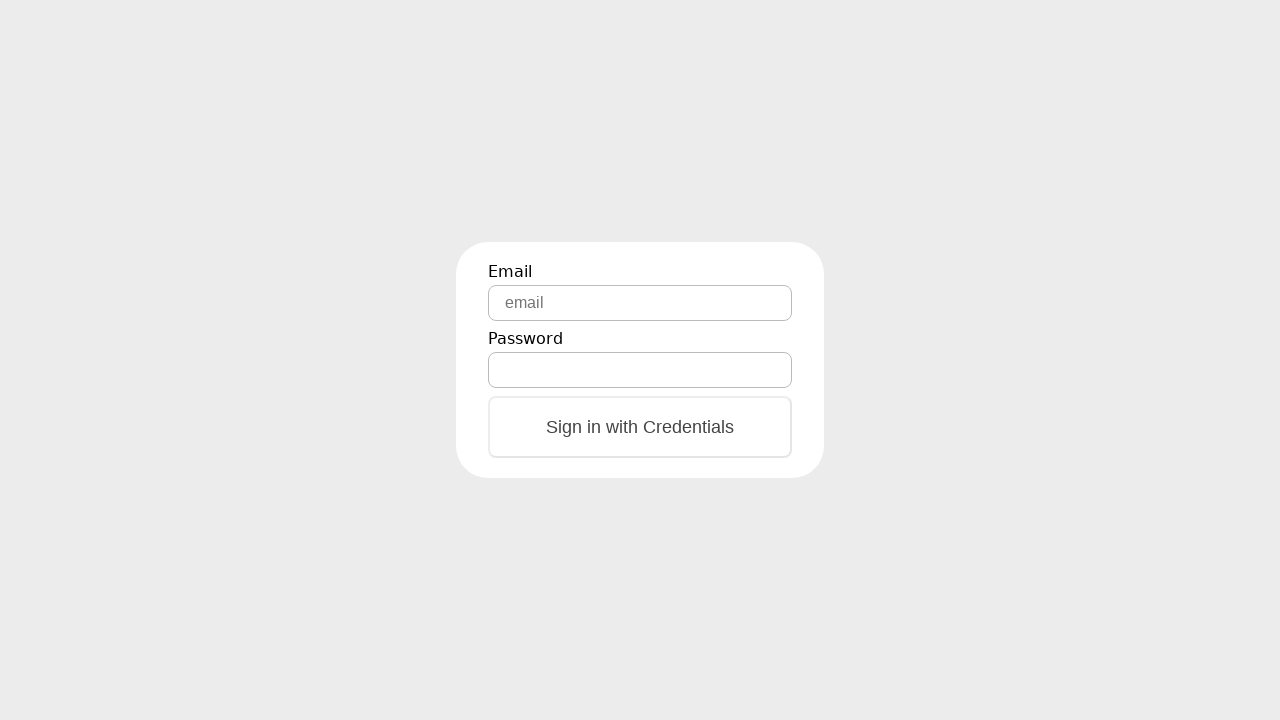

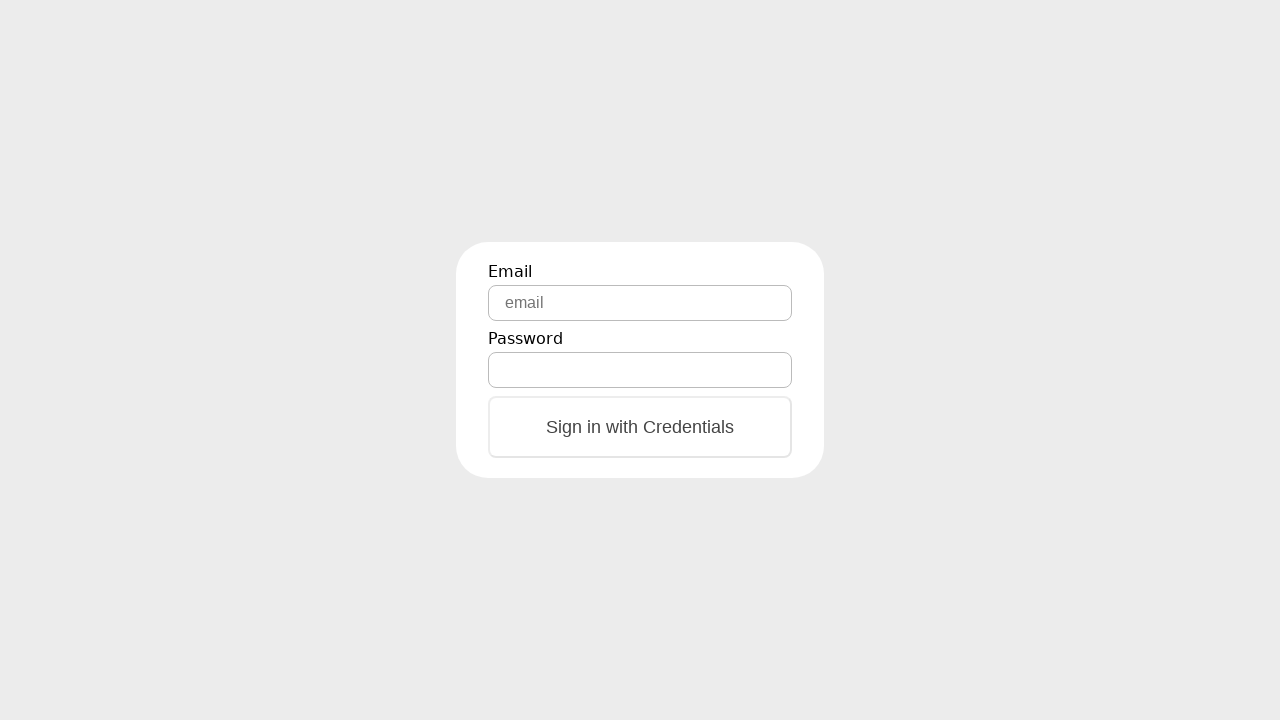